Tests double-click functionality by performing a double-click action on a button element and verifying the interaction works on the DemoQA buttons page.

Starting URL: https://demoqa.com/buttons

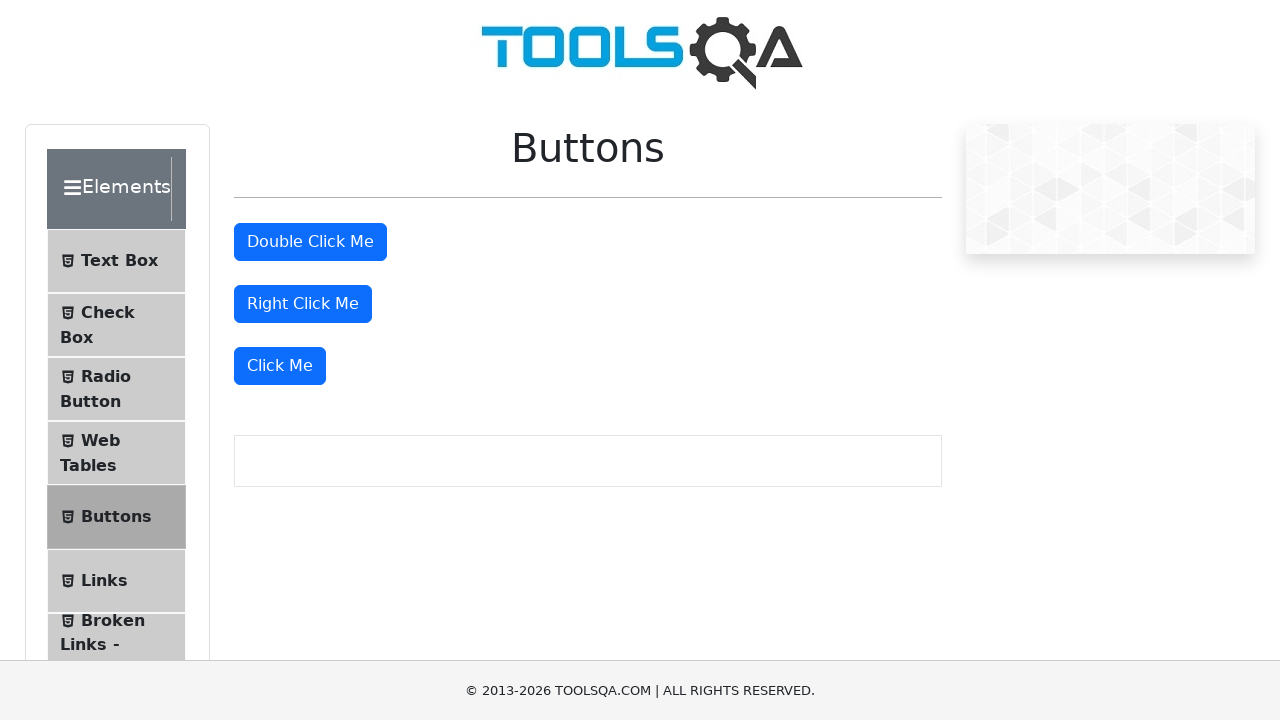

Waited for double-click button to be visible
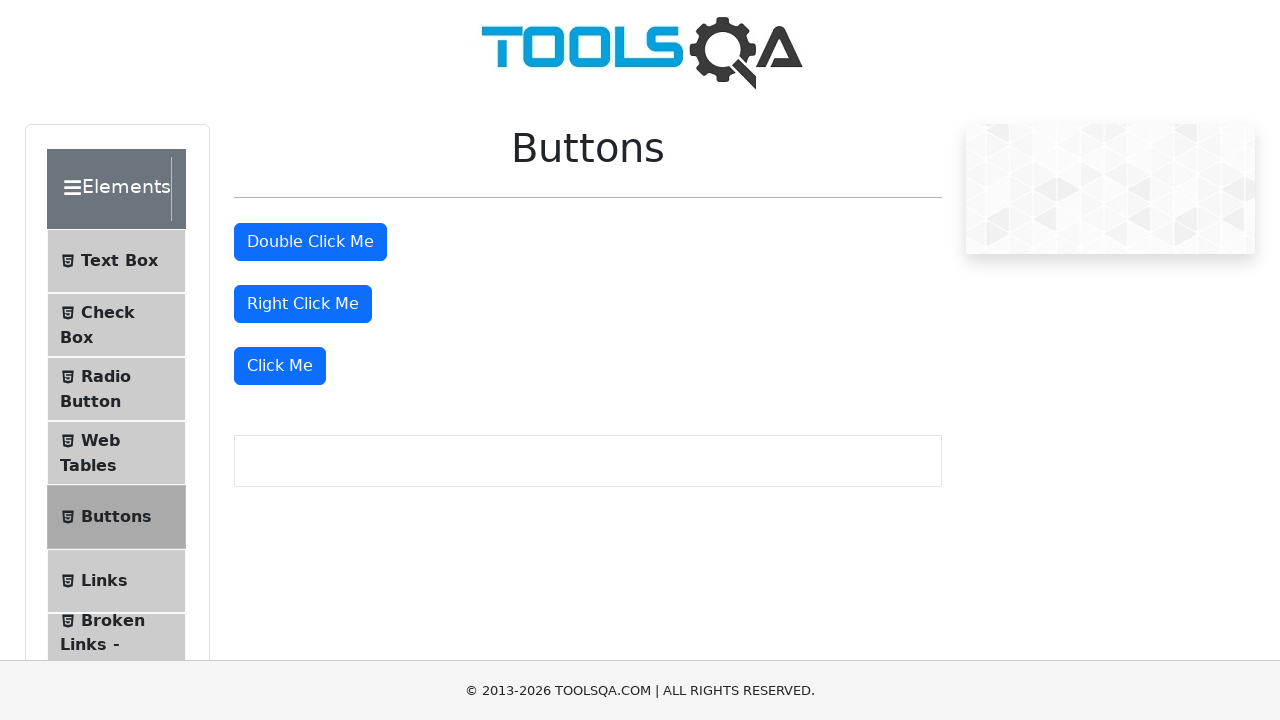

Performed double-click action on the button at (310, 242) on #doubleClickBtn
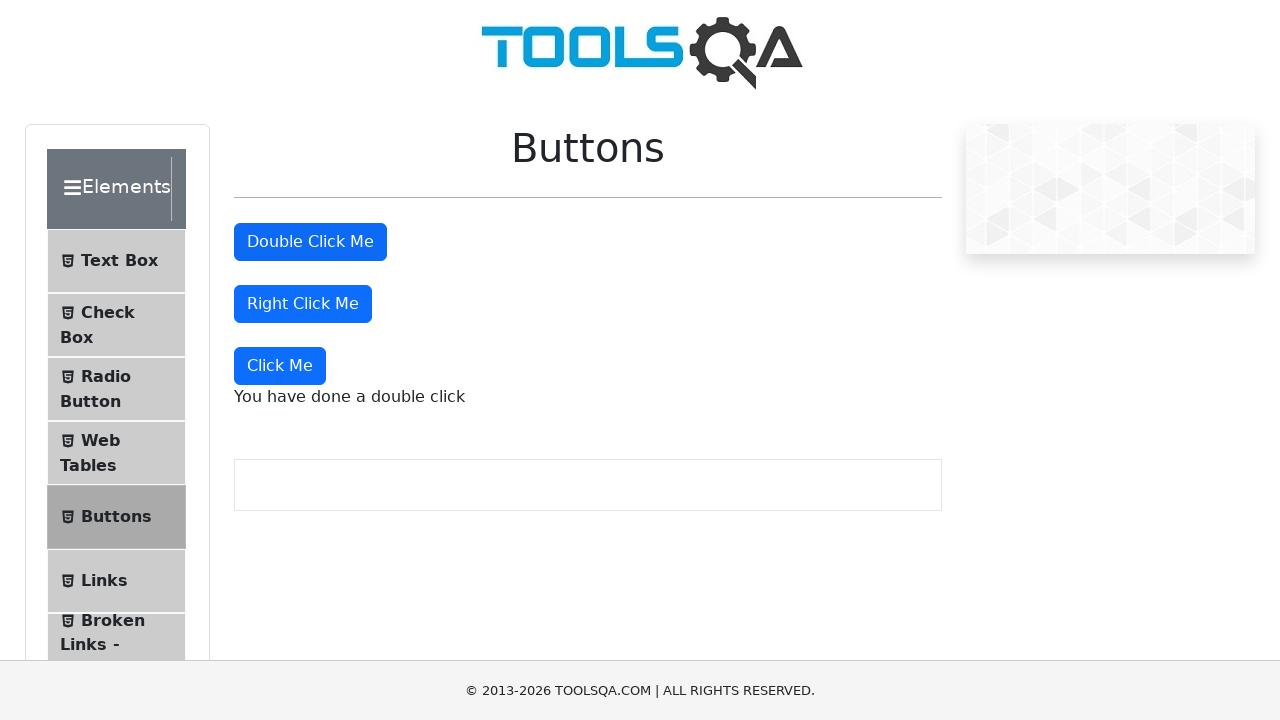

Success message appeared confirming double-click functionality worked
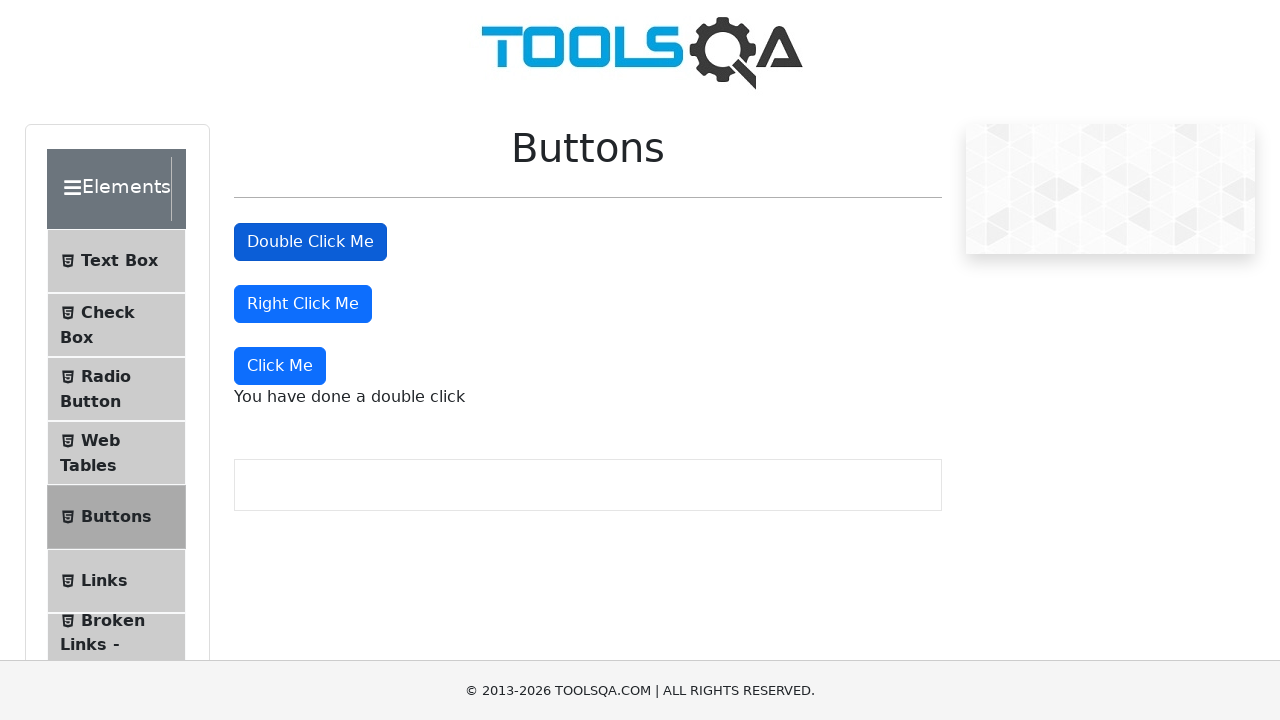

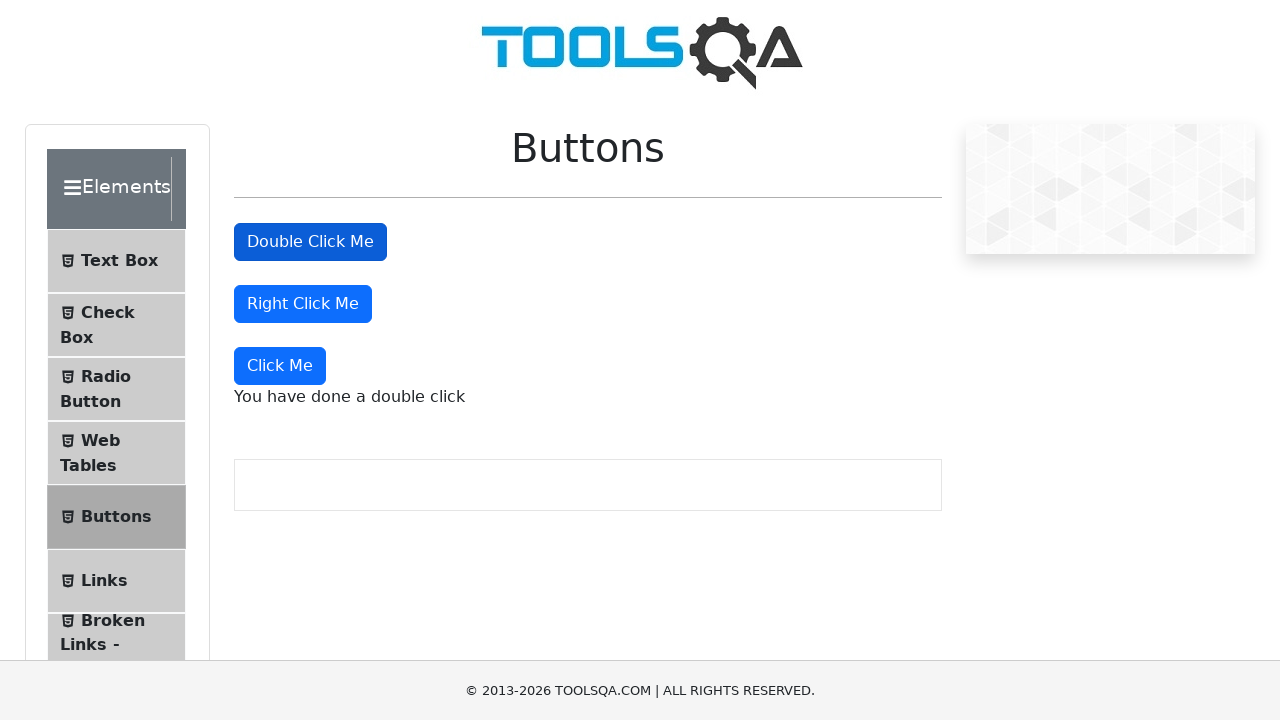